Tests social media icon buttons on a profile page by clicking each social media button to add accounts, then removes them by clicking the buttons in reverse order.

Starting URL: https://26-profile-page-css.volunteer-ekr.pages.dev/pages/complete-profile/

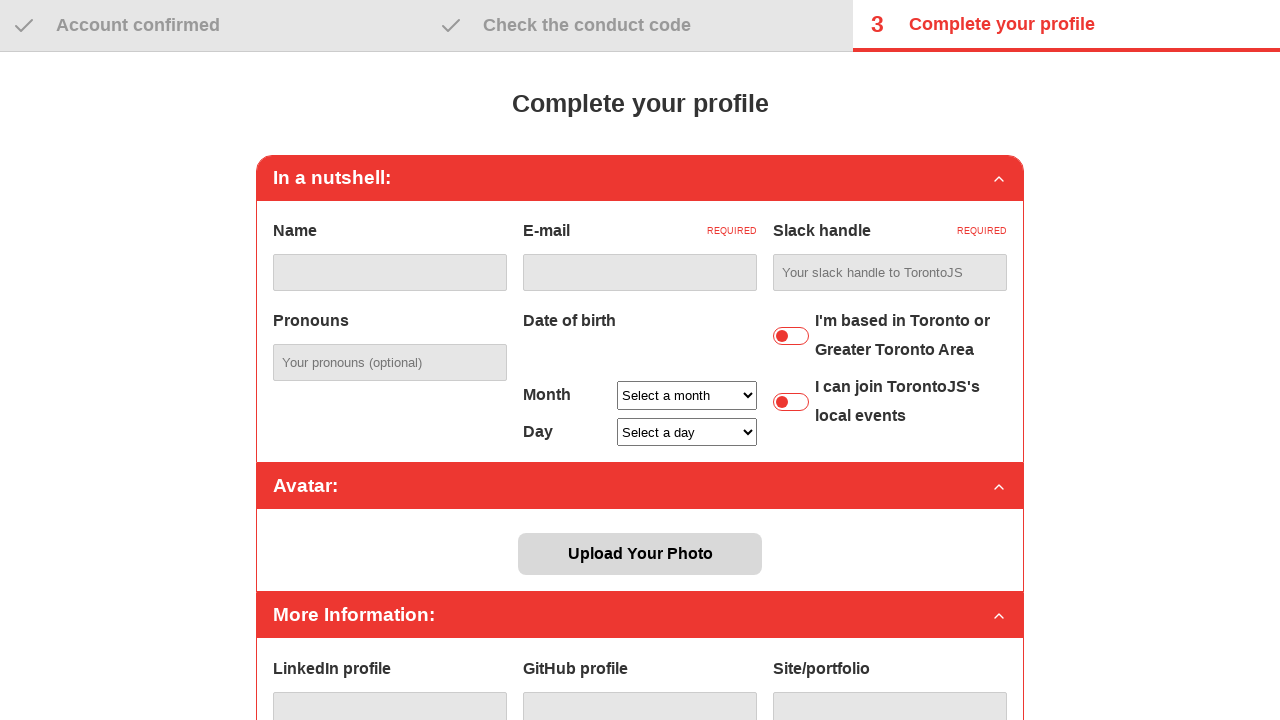

Verified 'Complete your profile' heading is visible
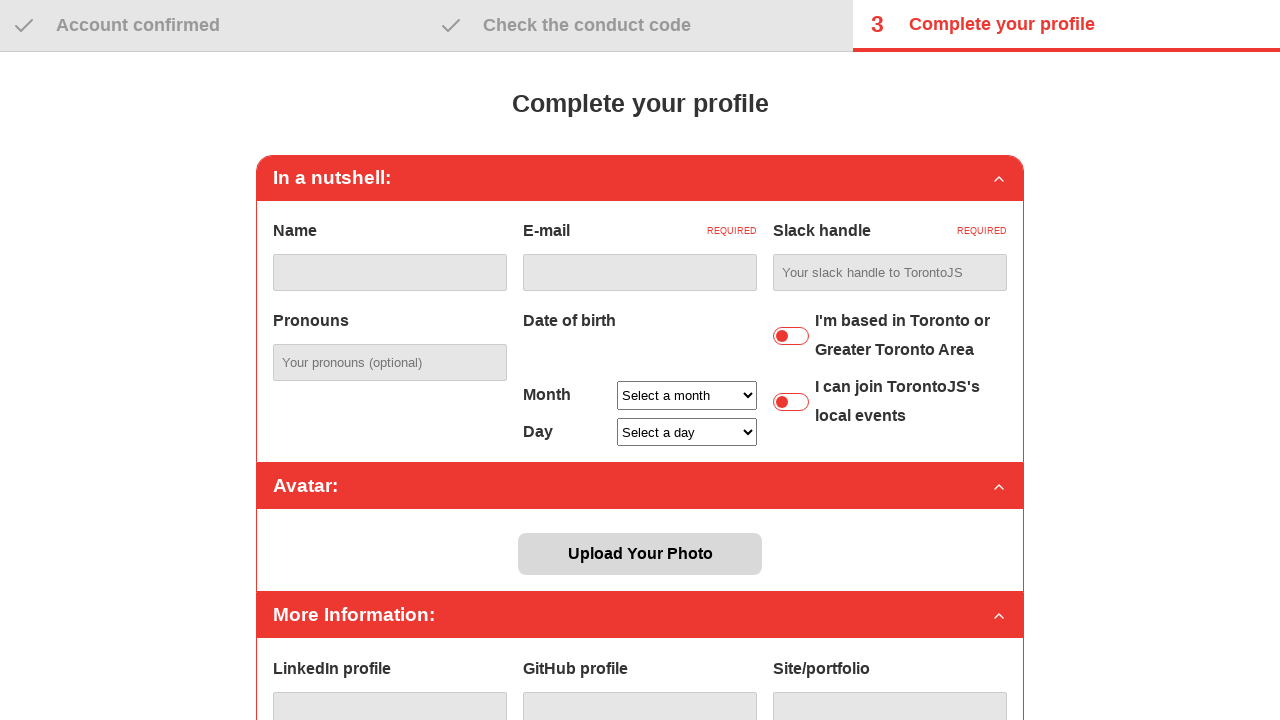

Located Facebook add account button
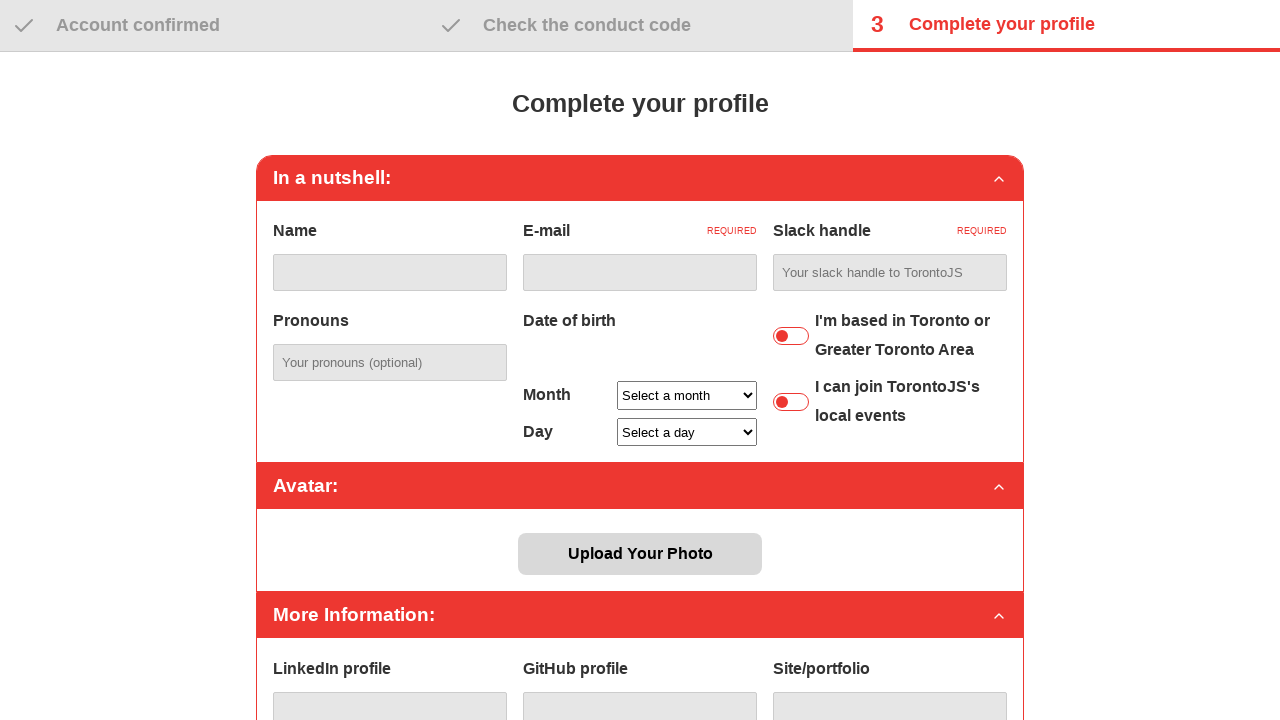

Located Threads add account button
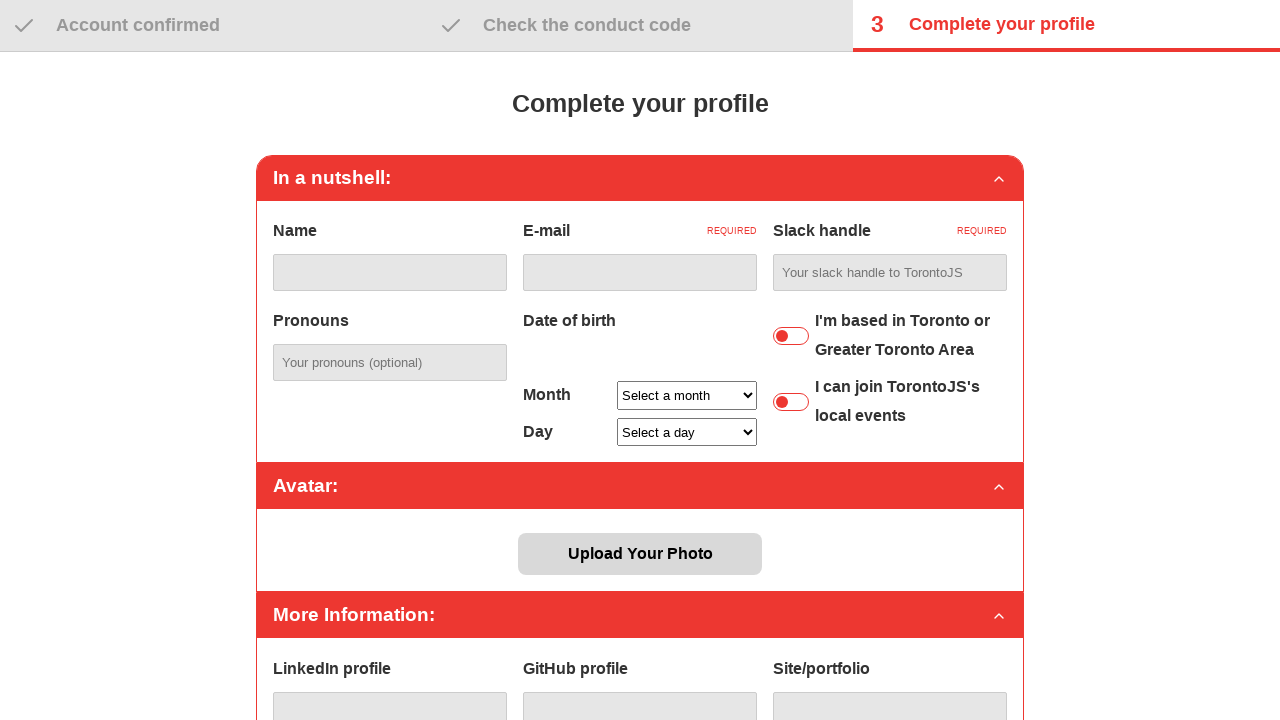

Located Instagram add account button
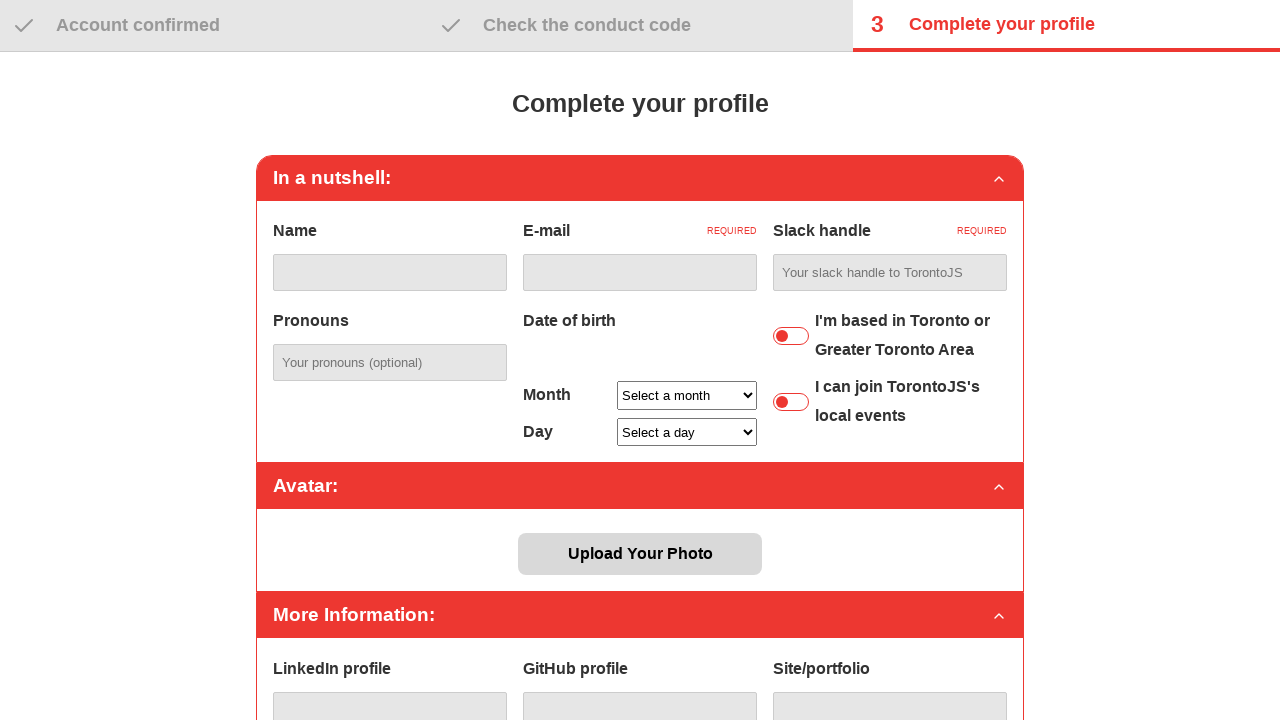

Located X add account button
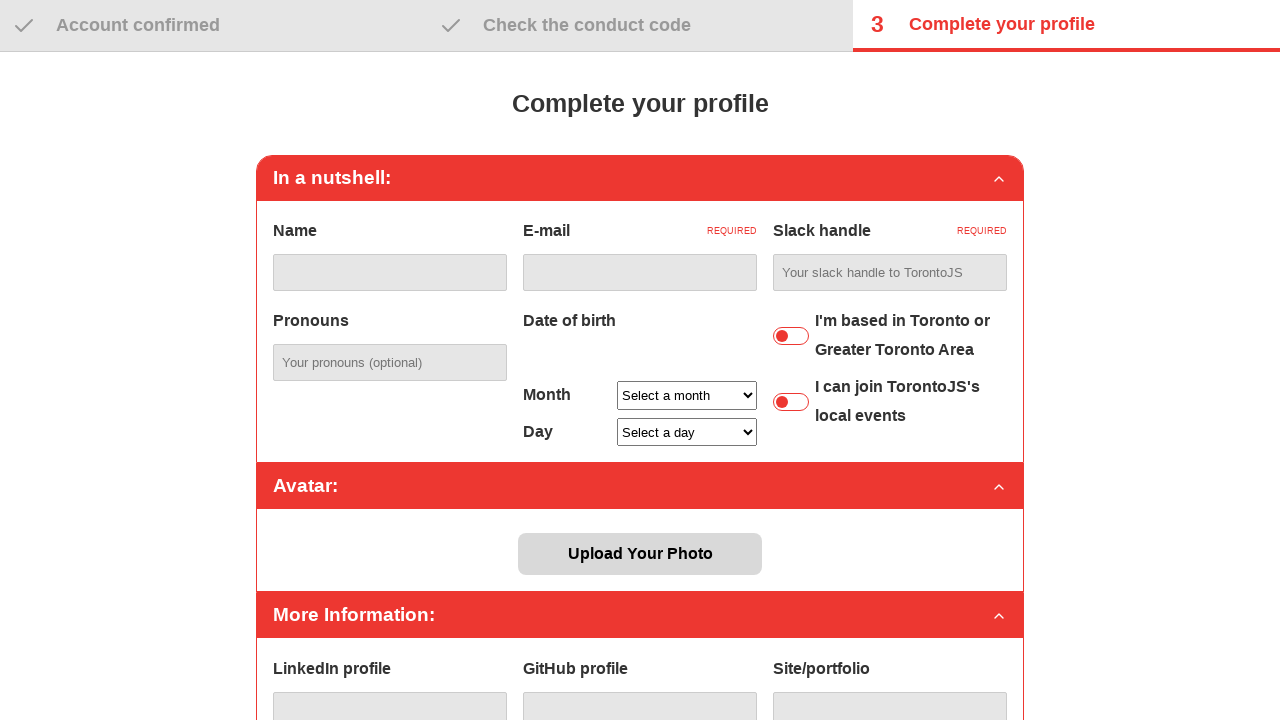

Located LinkedIn add account button
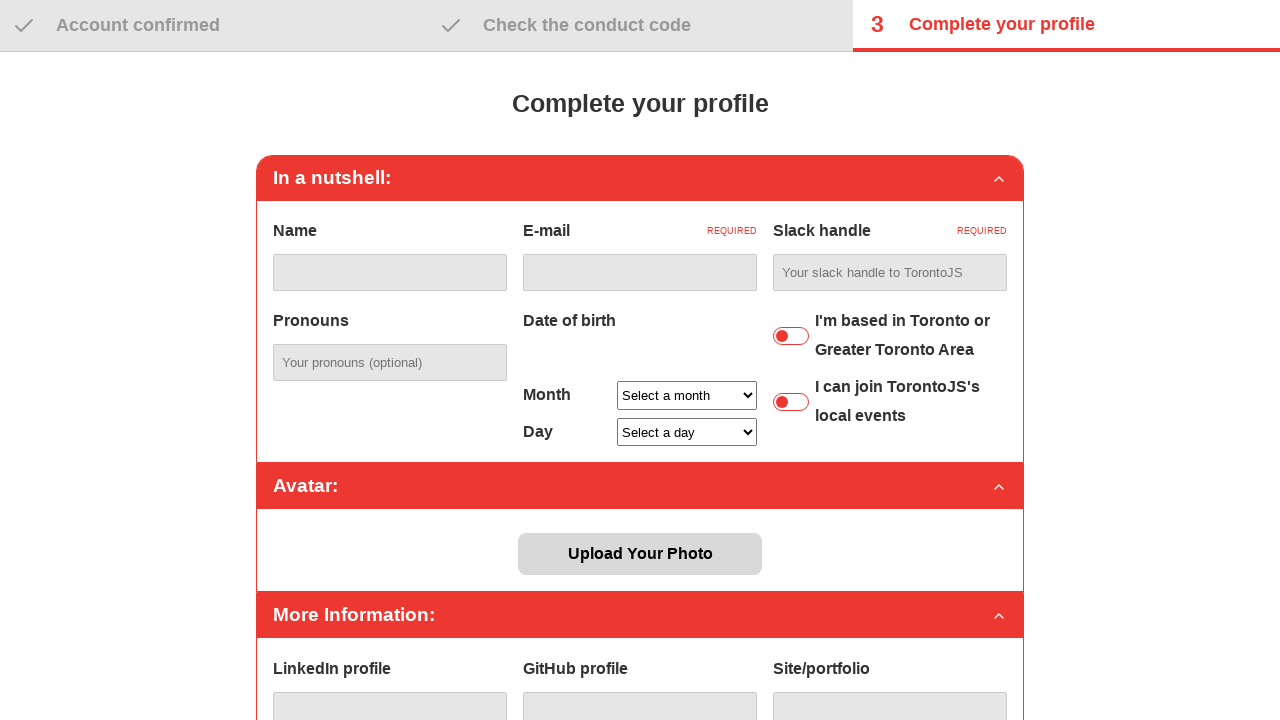

Located BlueSky add account button
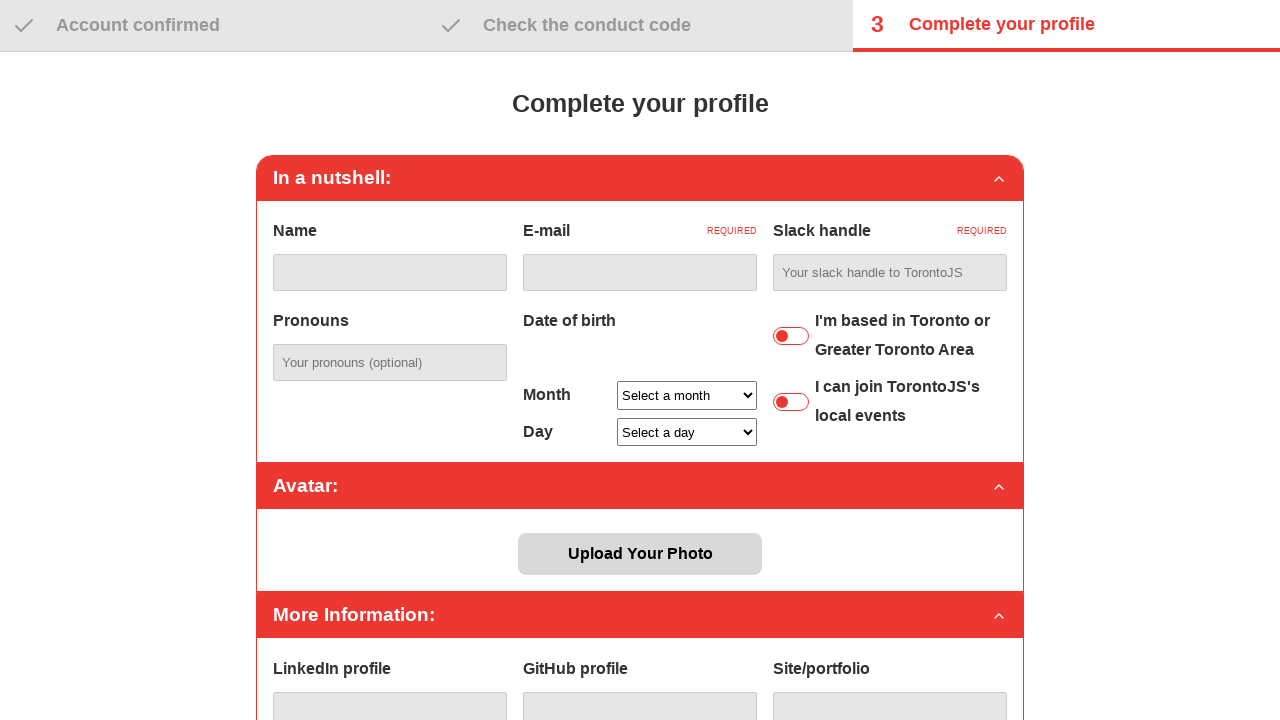

Located Dev.to add account button
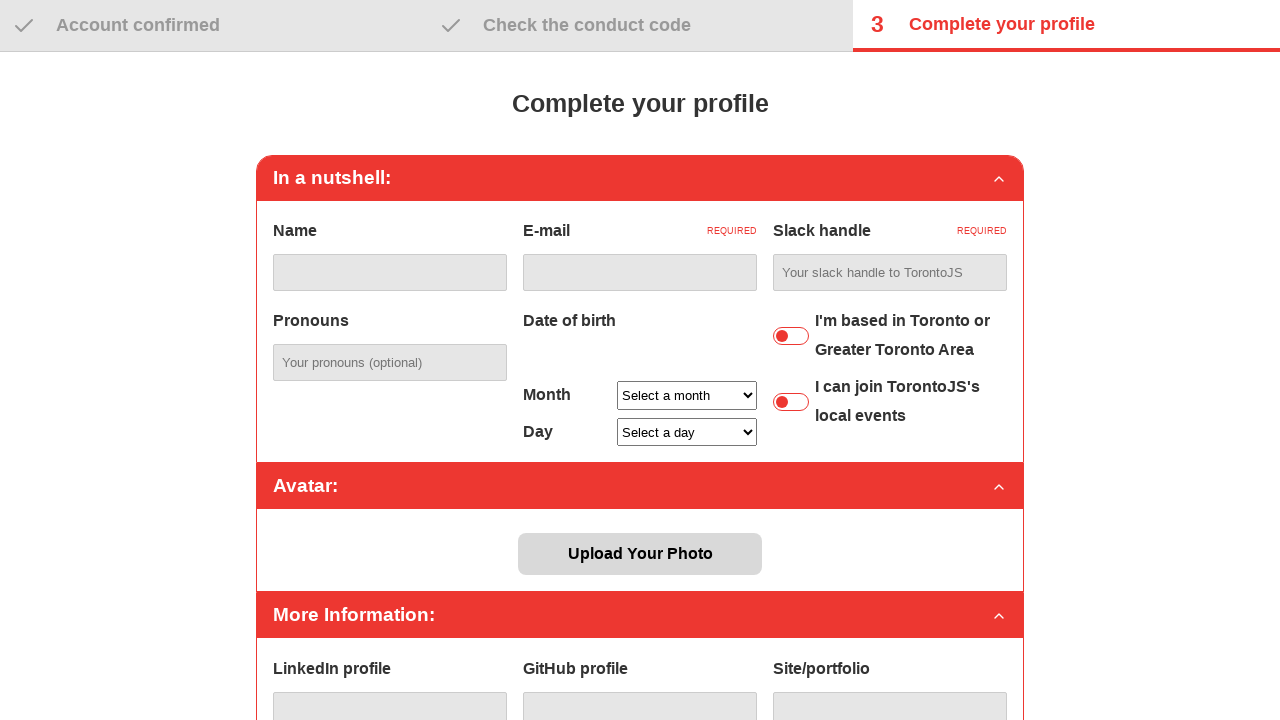

Clicked social media button to add account at (576, 530) on internal:role=button[name="Add Facebook account"i]
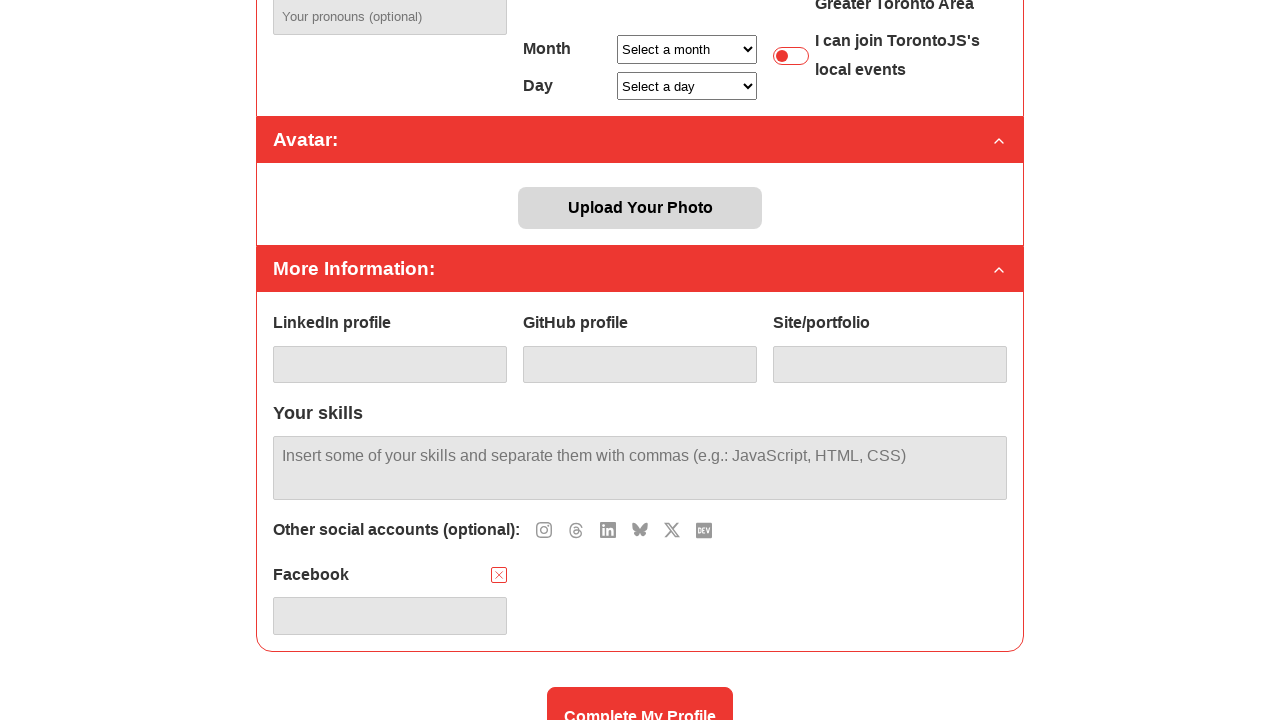

Clicked social media button to add account at (576, 530) on internal:role=button[name="Add Threads account"i]
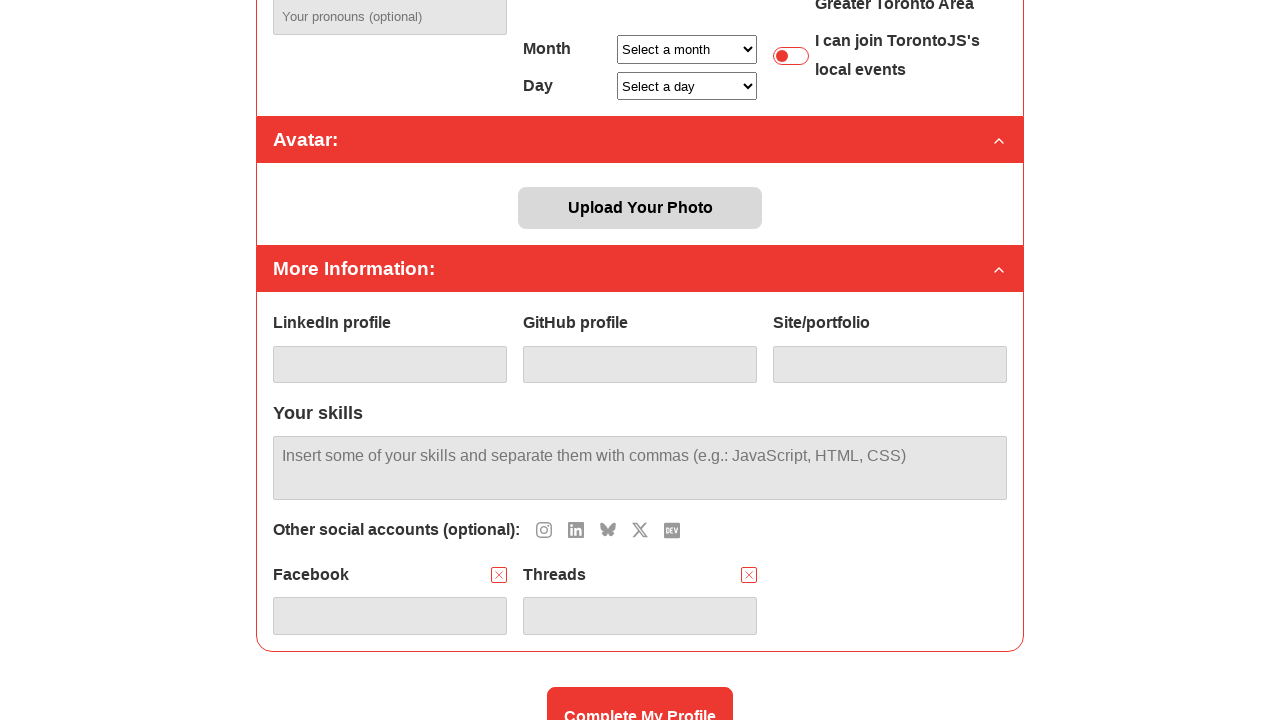

Clicked social media button to add account at (544, 530) on internal:role=button[name="Add Instagram account"i]
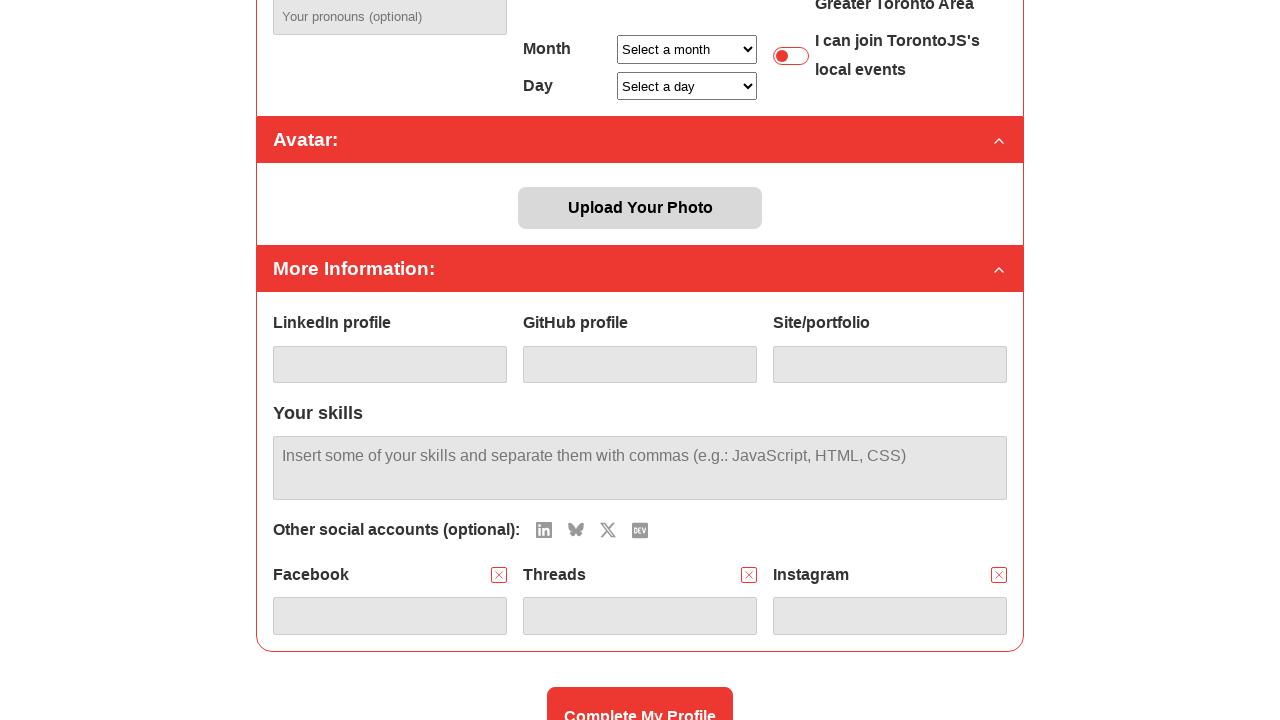

Clicked social media button to add account at (608, 530) on internal:role=button[name="Add X account"i]
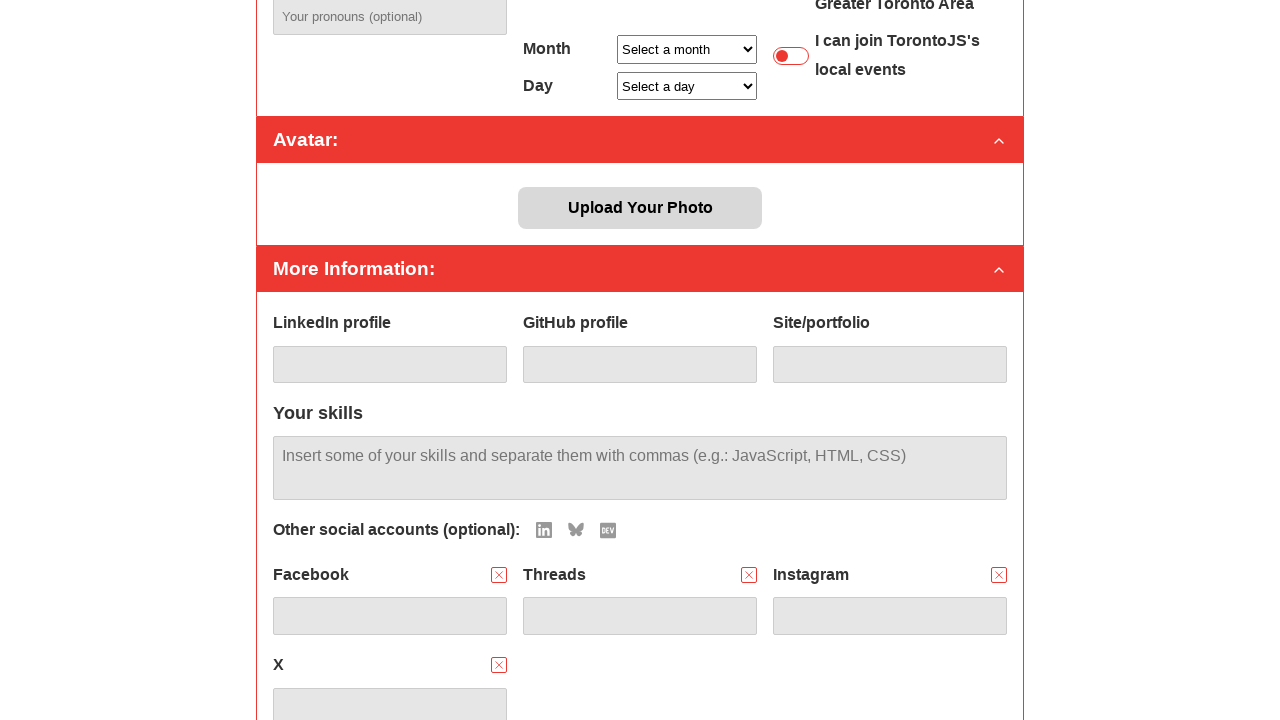

Clicked social media button to add account at (544, 530) on internal:role=button[name="Add LinkedIn account"i]
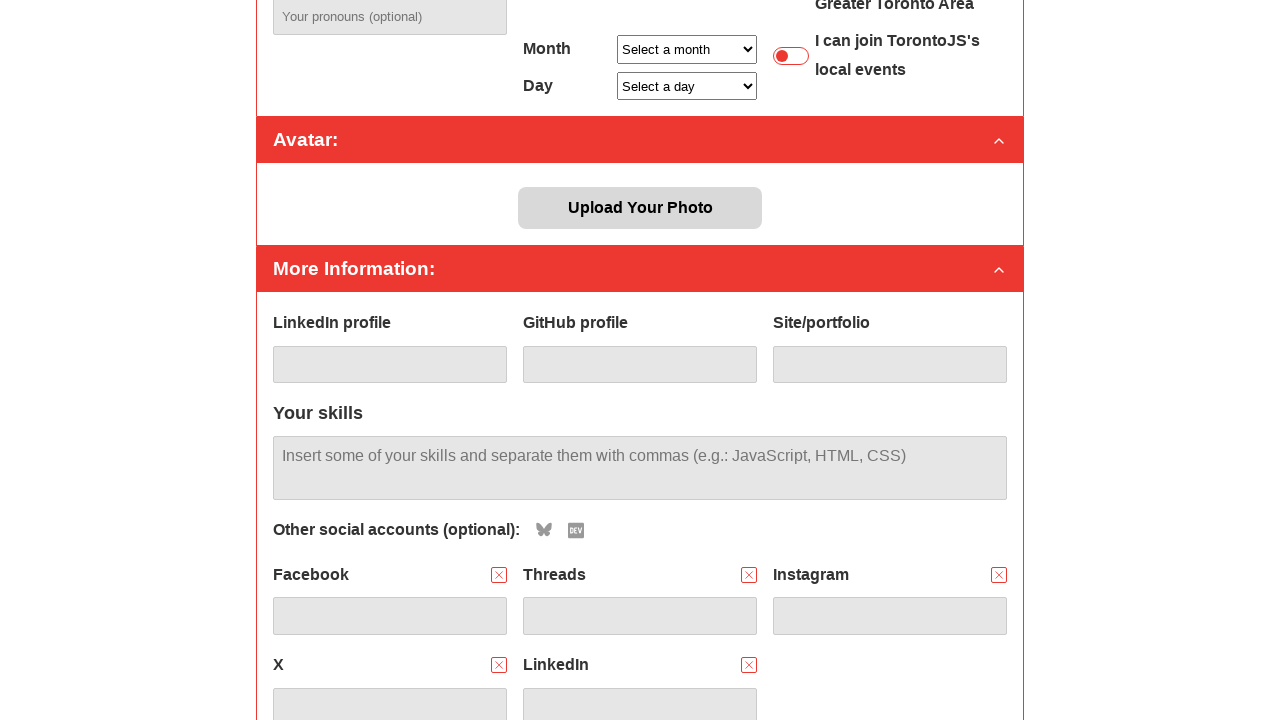

Clicked social media button to add account at (544, 530) on internal:role=button[name="Add BlueSky account"i]
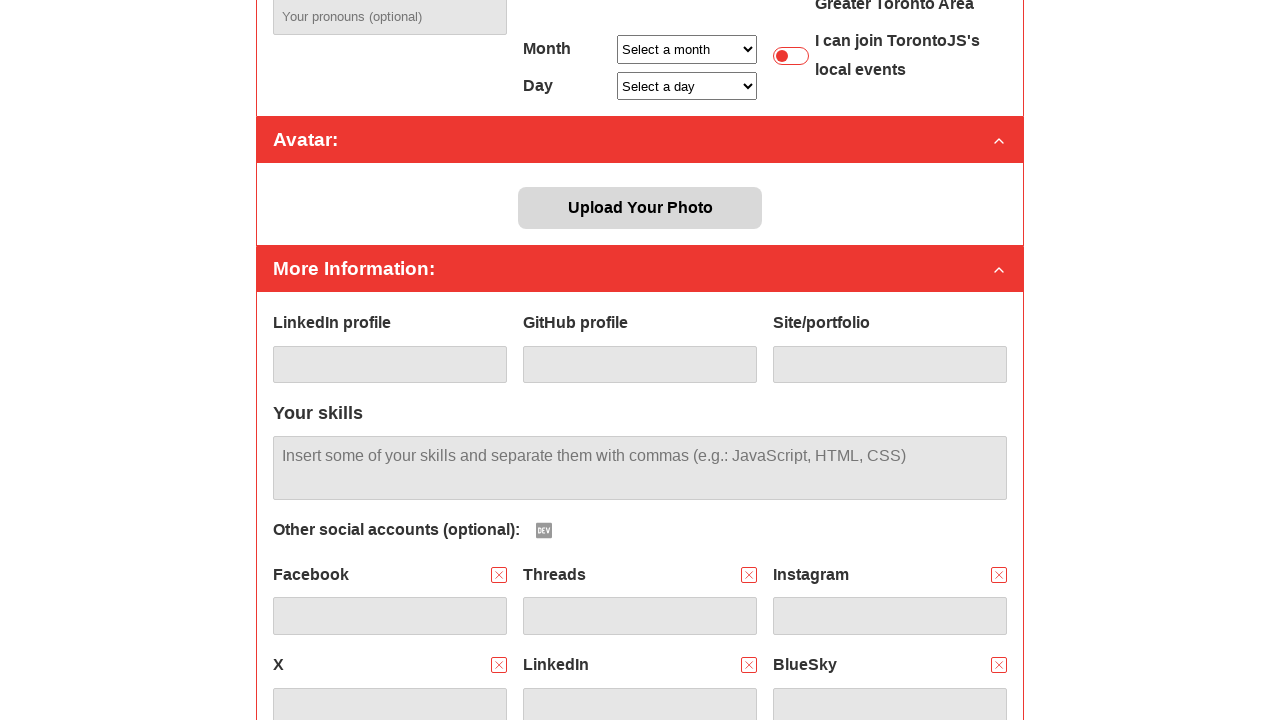

Clicked social media button to add account at (544, 530) on internal:role=button[name="Add Dev.to account"i]
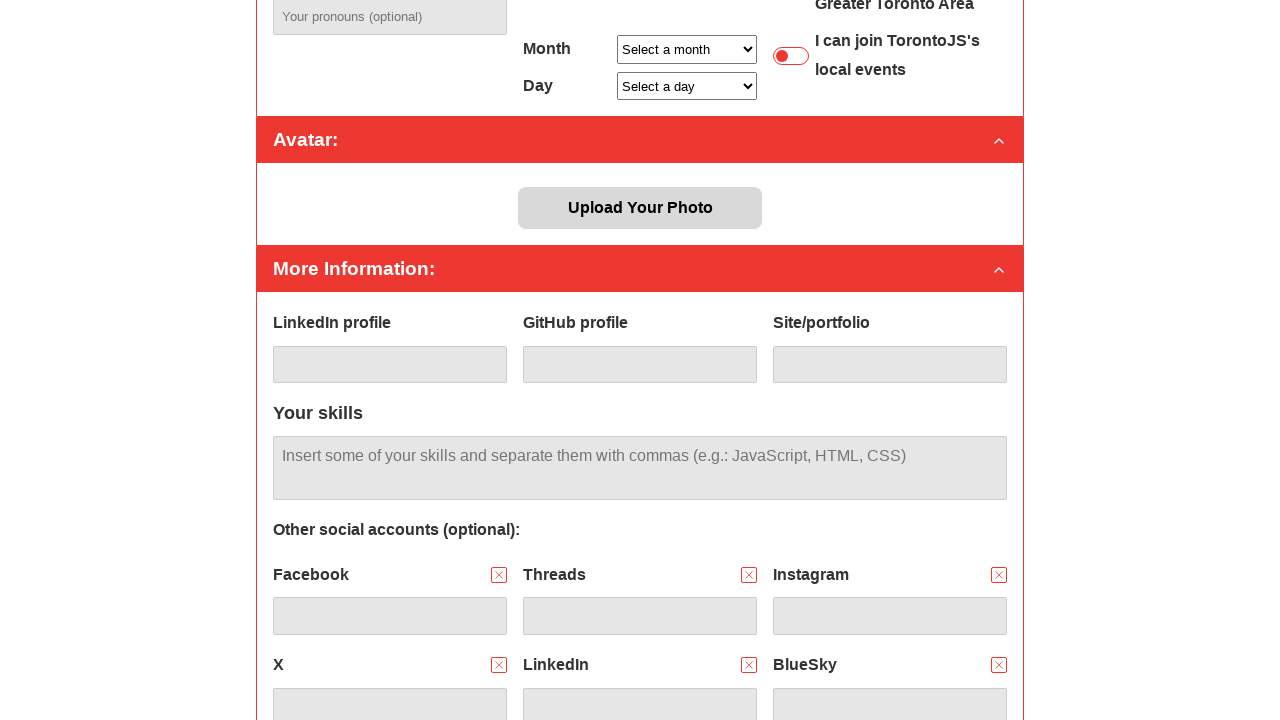

Retrieved all social media buttons from social inputs section
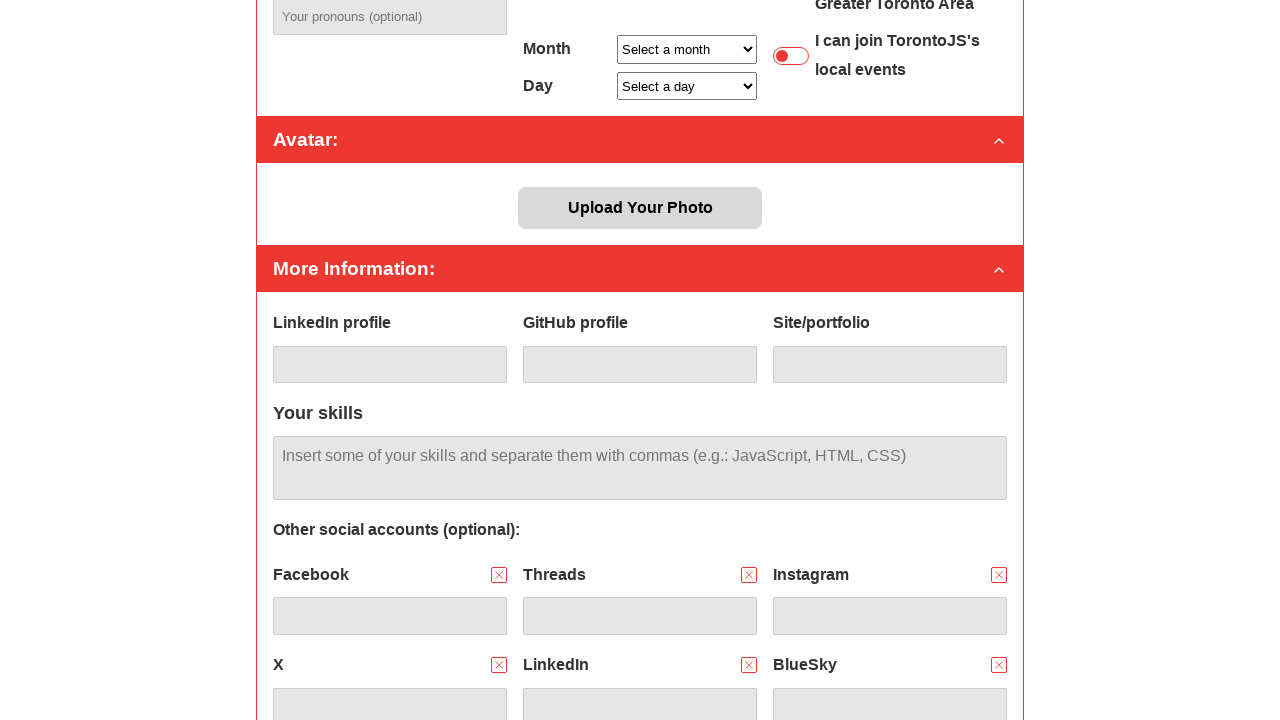

Clicked social media button at index 6 to remove account at (499, 501) on #details-social-inputs >> internal:role=button >> nth=6
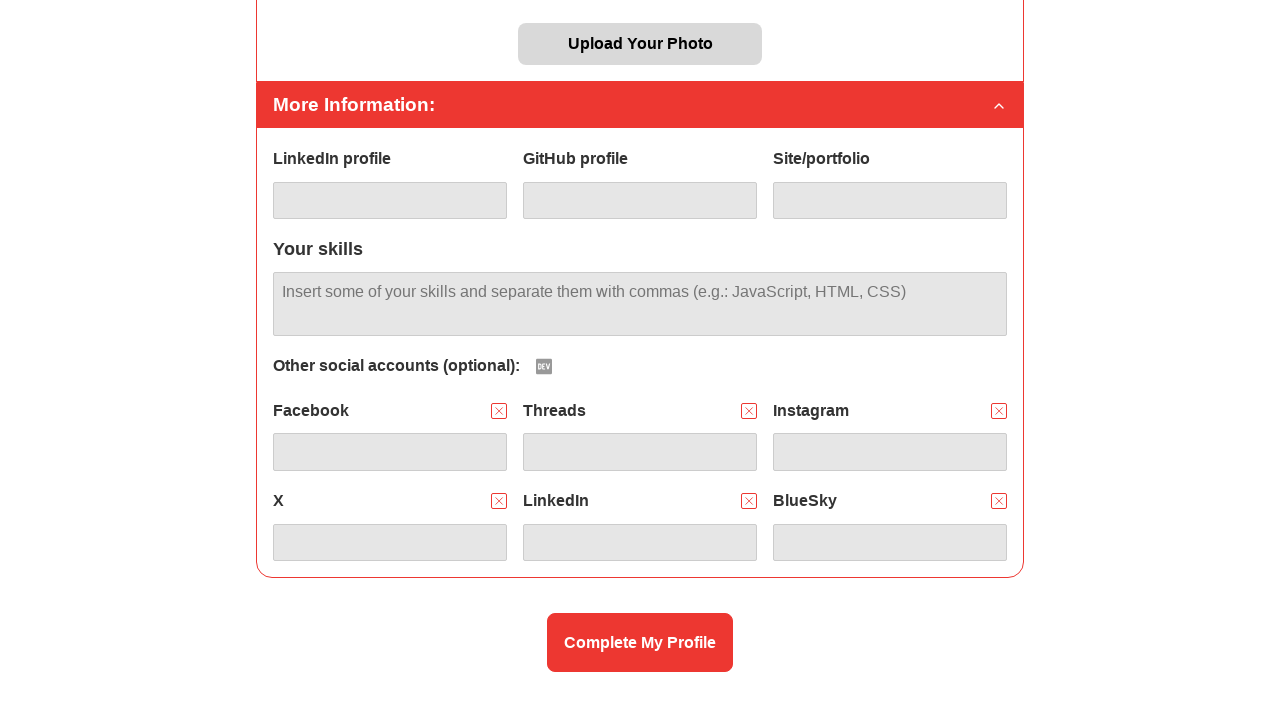

Clicked social media button at index 5 to remove account at (999, 501) on #details-social-inputs >> internal:role=button >> nth=5
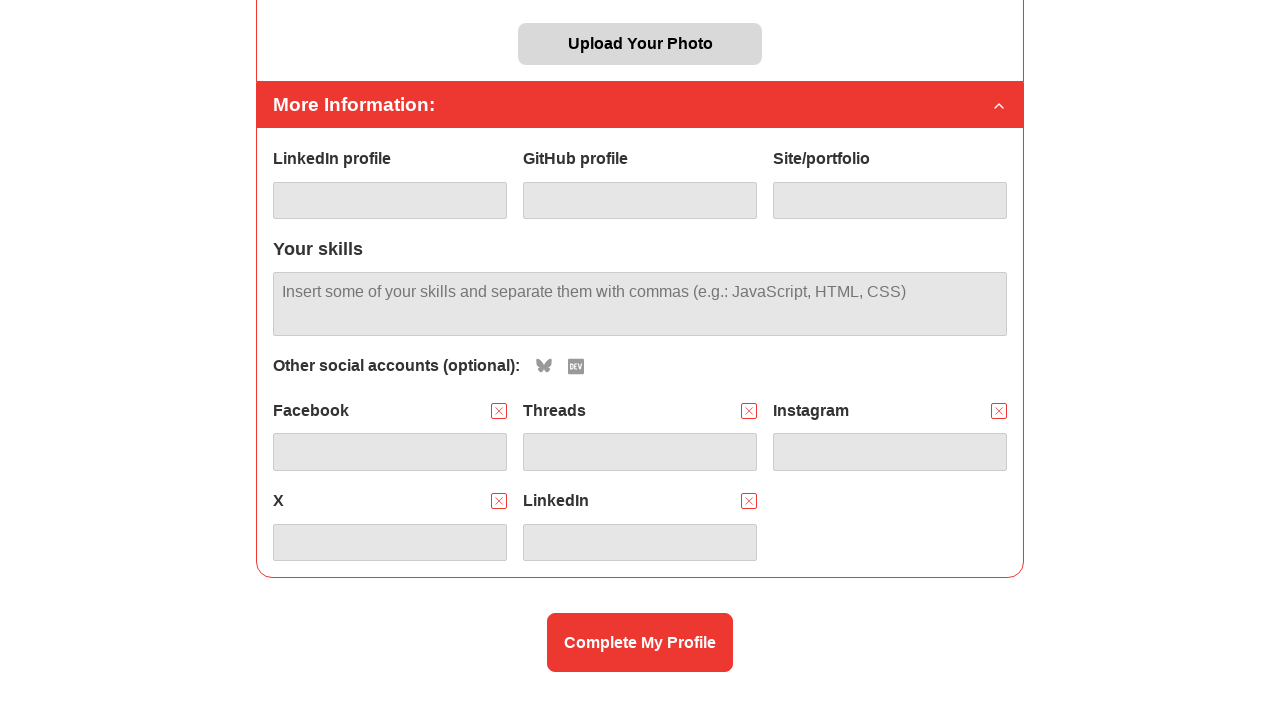

Clicked social media button at index 4 to remove account at (749, 501) on #details-social-inputs >> internal:role=button >> nth=4
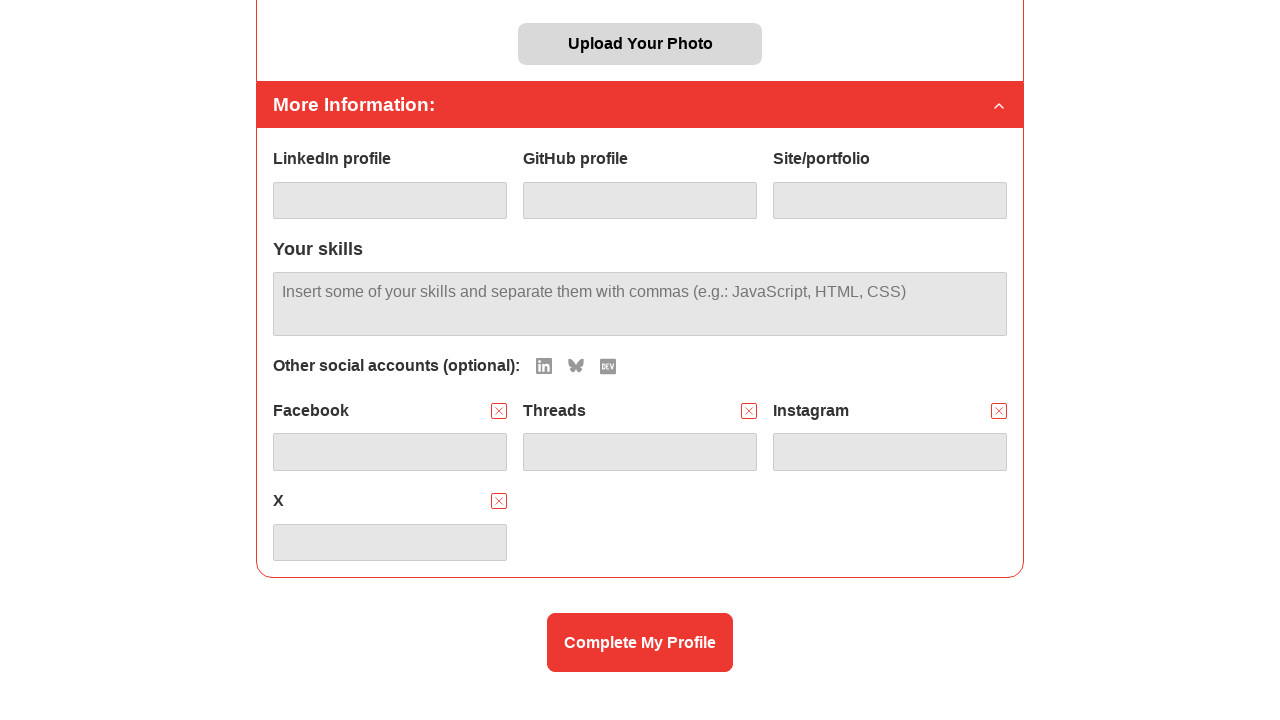

Clicked social media button at index 3 to remove account at (499, 501) on #details-social-inputs >> internal:role=button >> nth=3
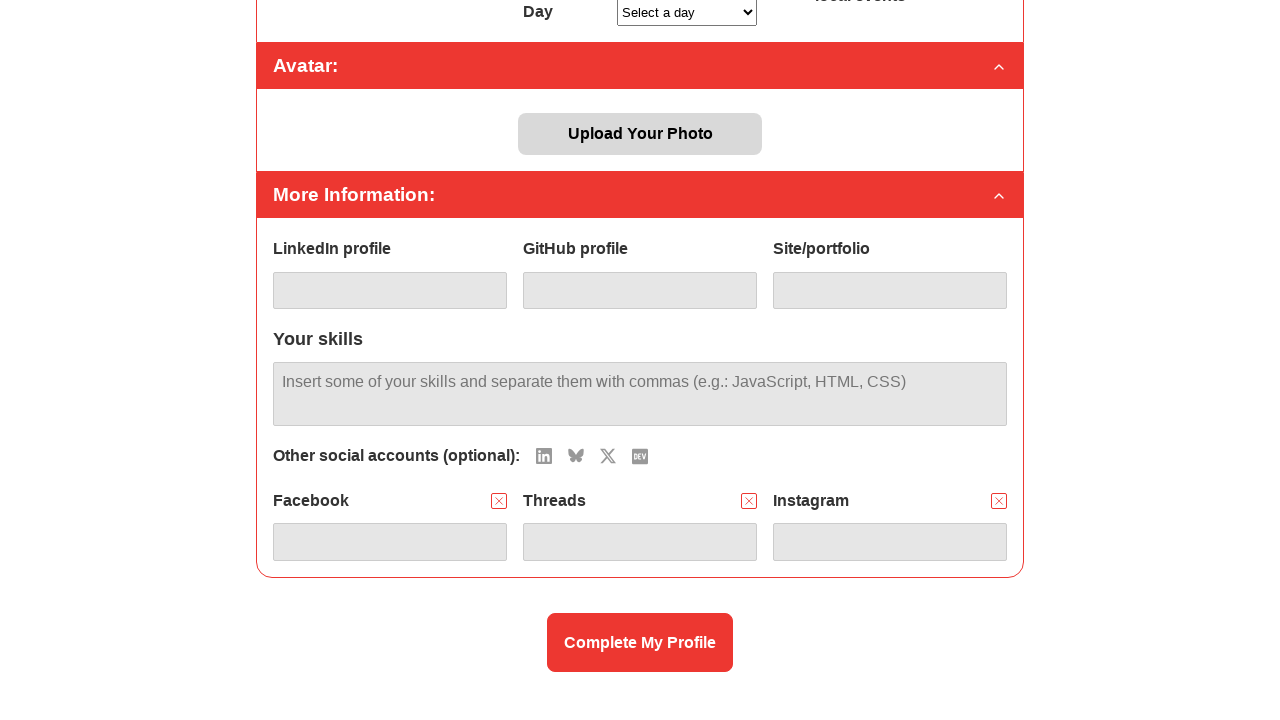

Clicked social media button at index 2 to remove account at (999, 501) on #details-social-inputs >> internal:role=button >> nth=2
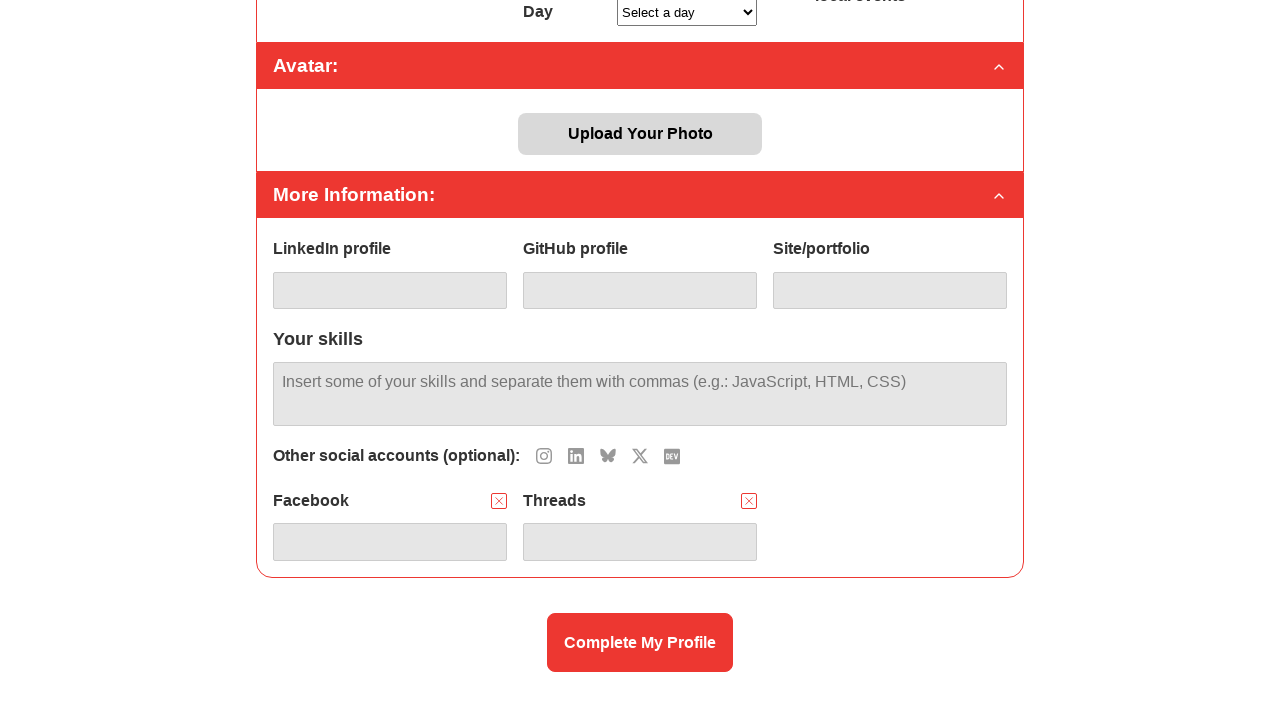

Clicked social media button at index 1 to remove account at (749, 501) on #details-social-inputs >> internal:role=button >> nth=1
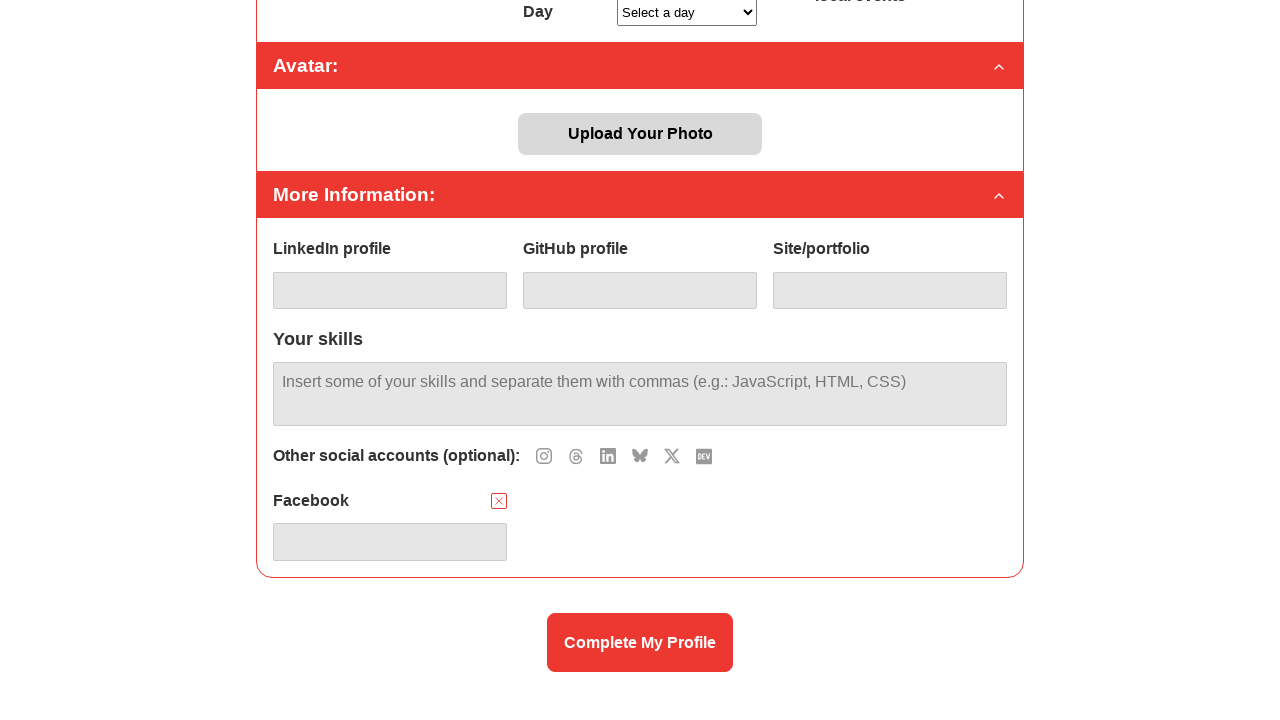

Clicked social media button at index 0 to remove account at (499, 501) on #details-social-inputs >> internal:role=button >> nth=0
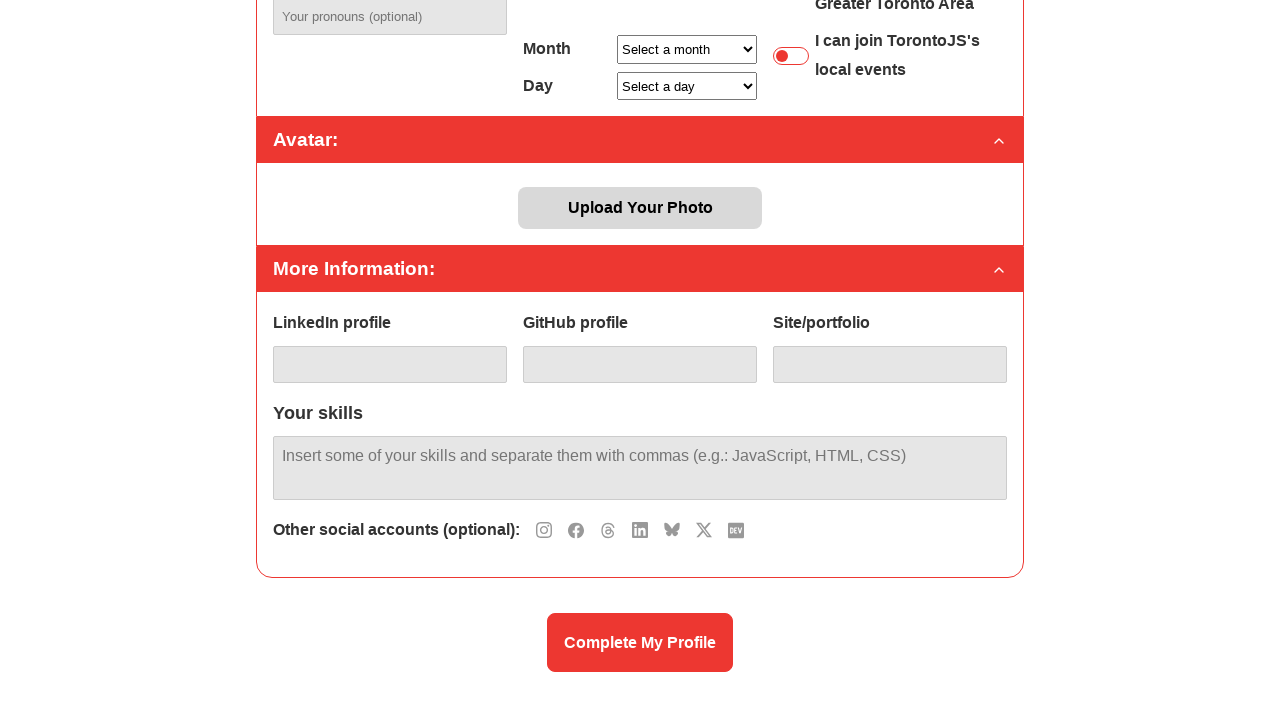

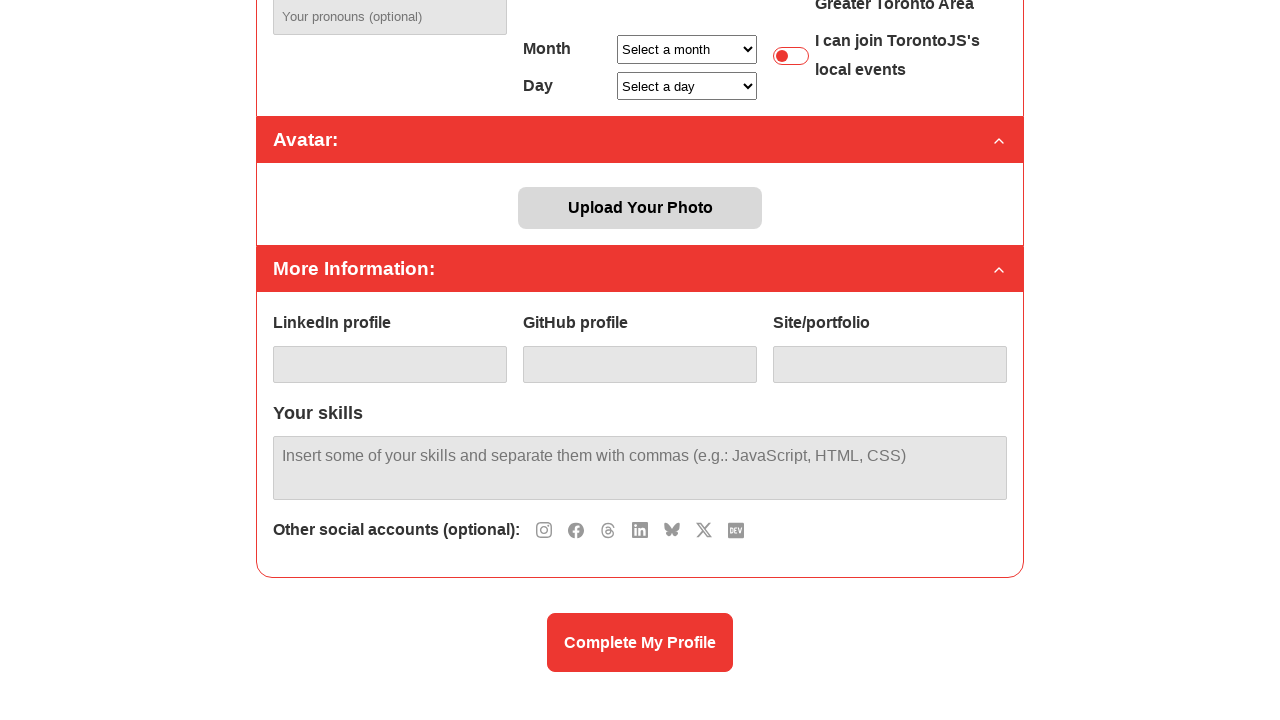